Fills out the DemoQA practice form with personal information including name, email, gender, phone number, date of birth, subjects, and hobbies selections.

Starting URL: https://demoqa.com/automation-practice-form

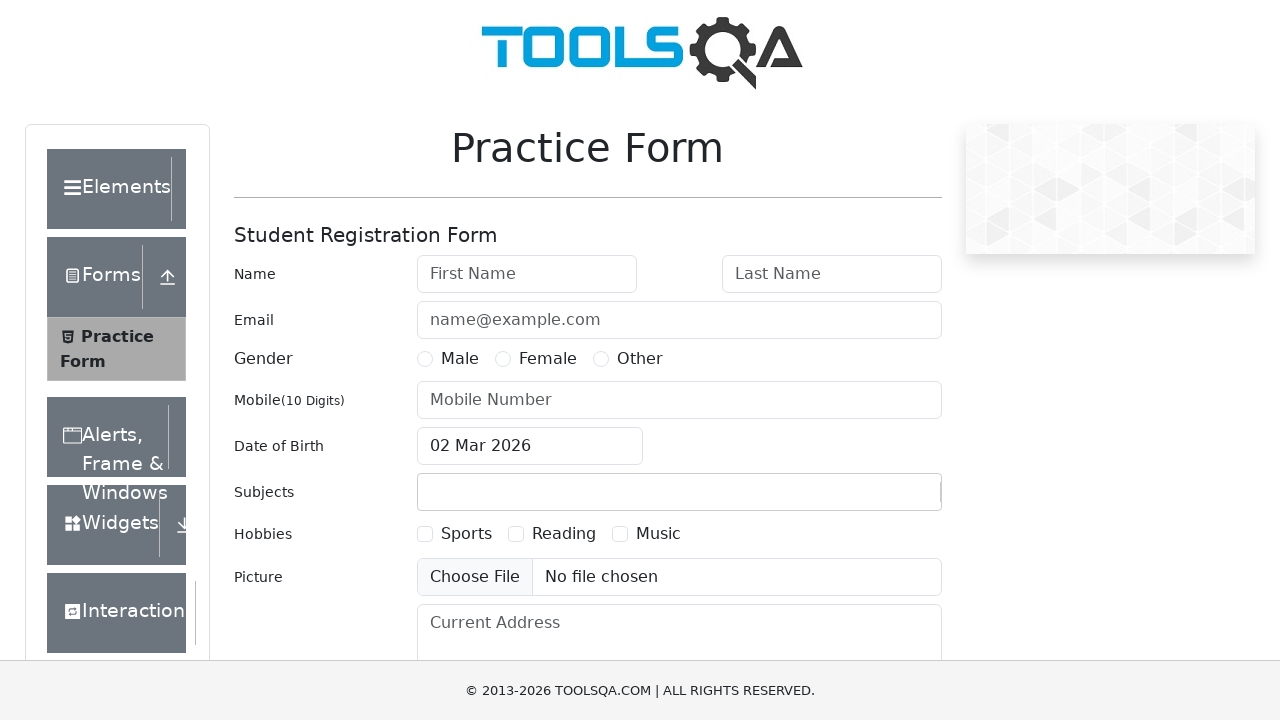

Waited for practice form page to load
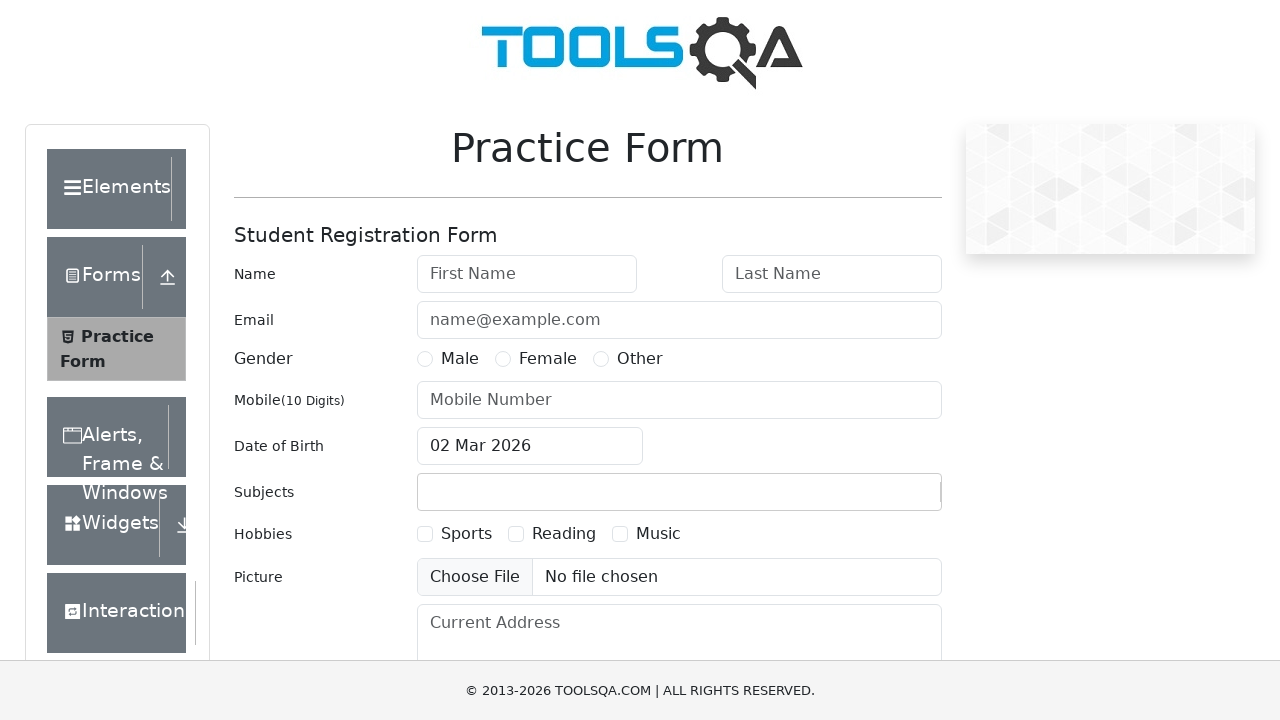

Filled first name field with 'Alex' on #firstName
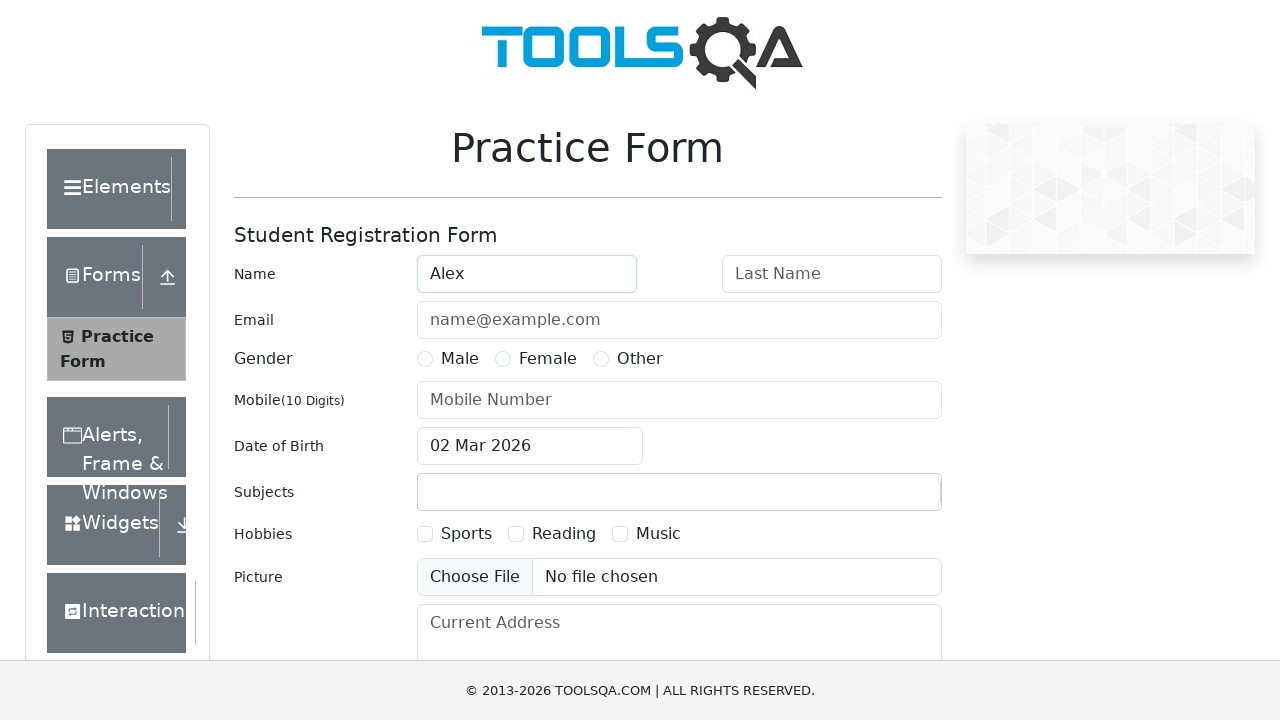

Filled last name field with 'Haikin' on #lastName
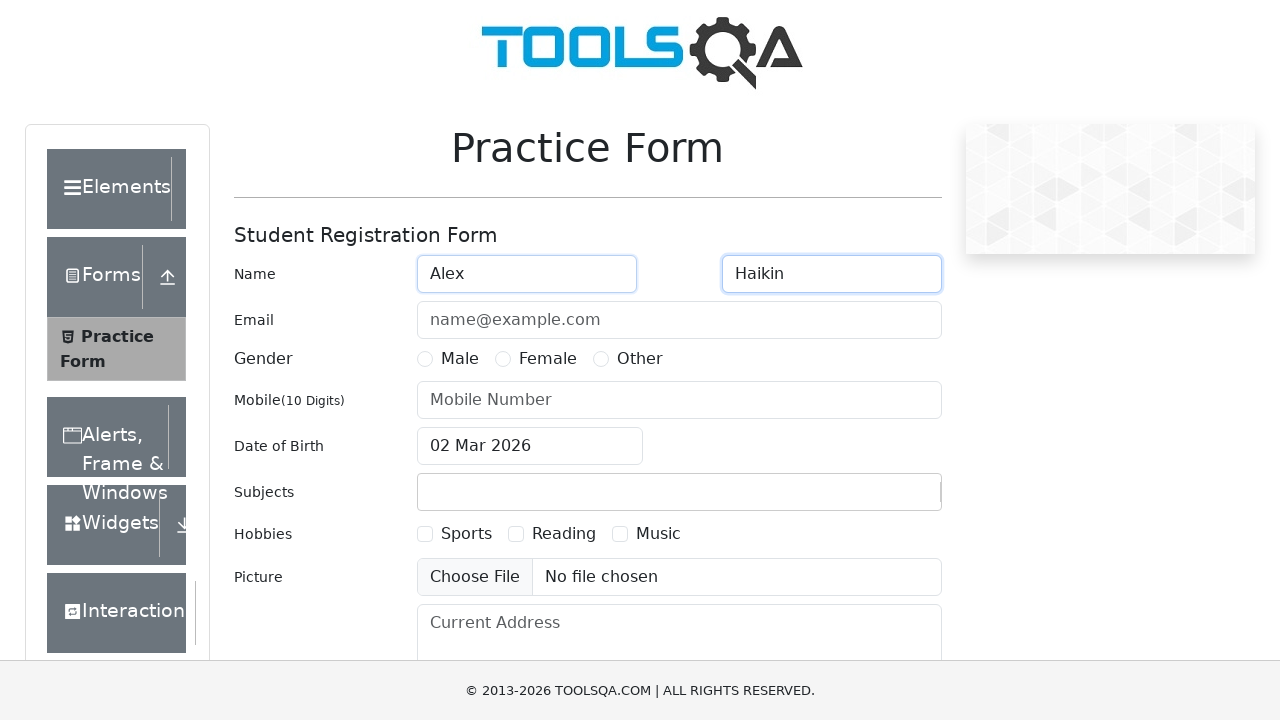

Filled email field with 'al.hai@mail.ru' on #userEmail
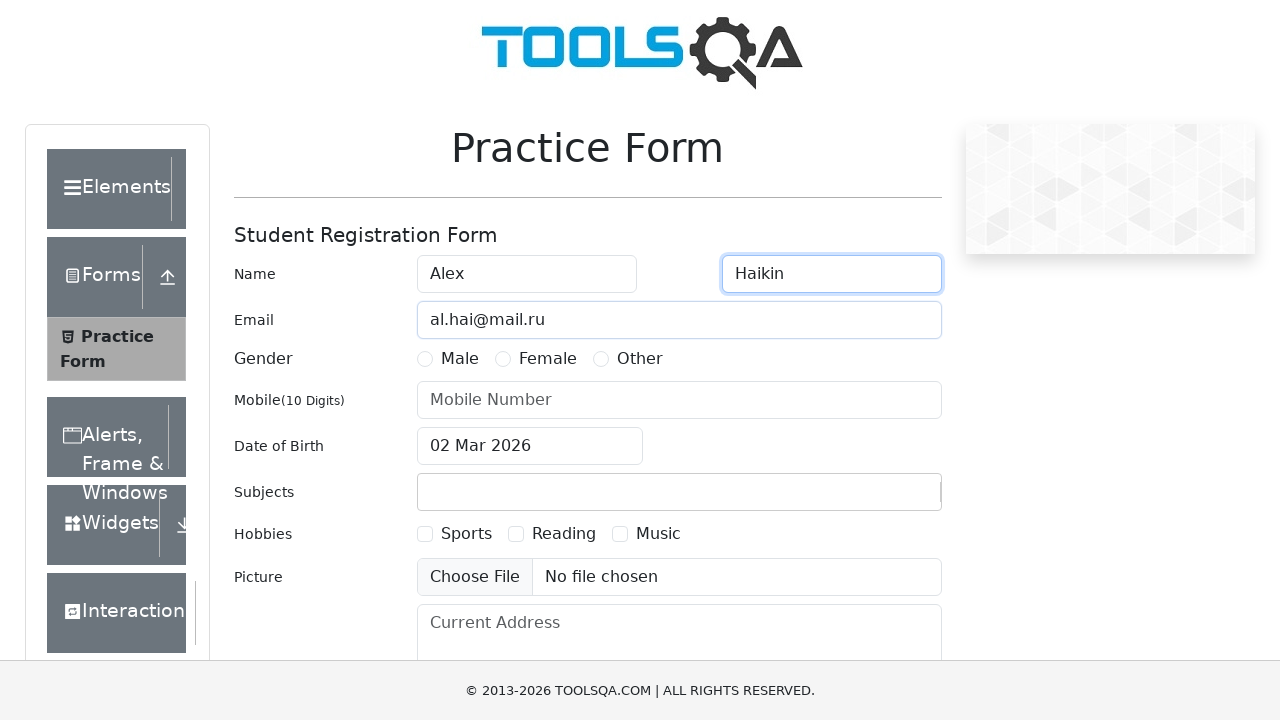

Selected 'Other' gender option at (640, 359) on #genterWrapper >> text=Other
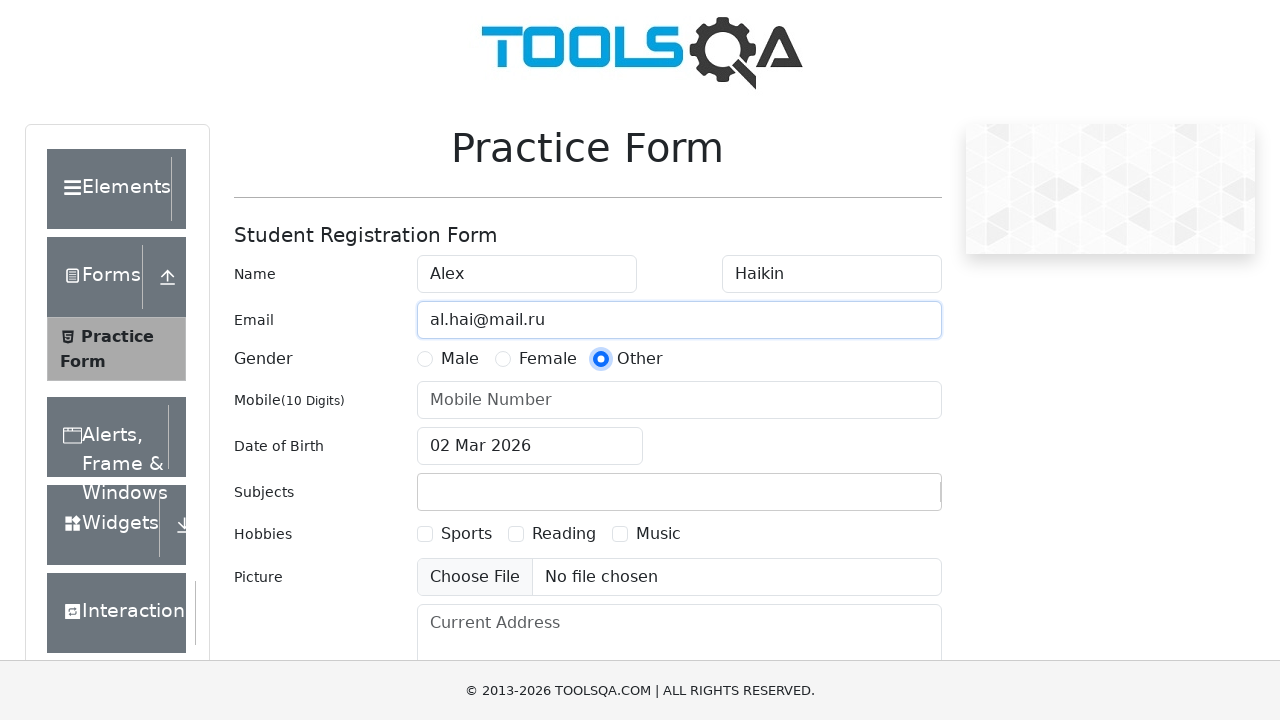

Filled mobile number field with '89996663322' on #userNumber
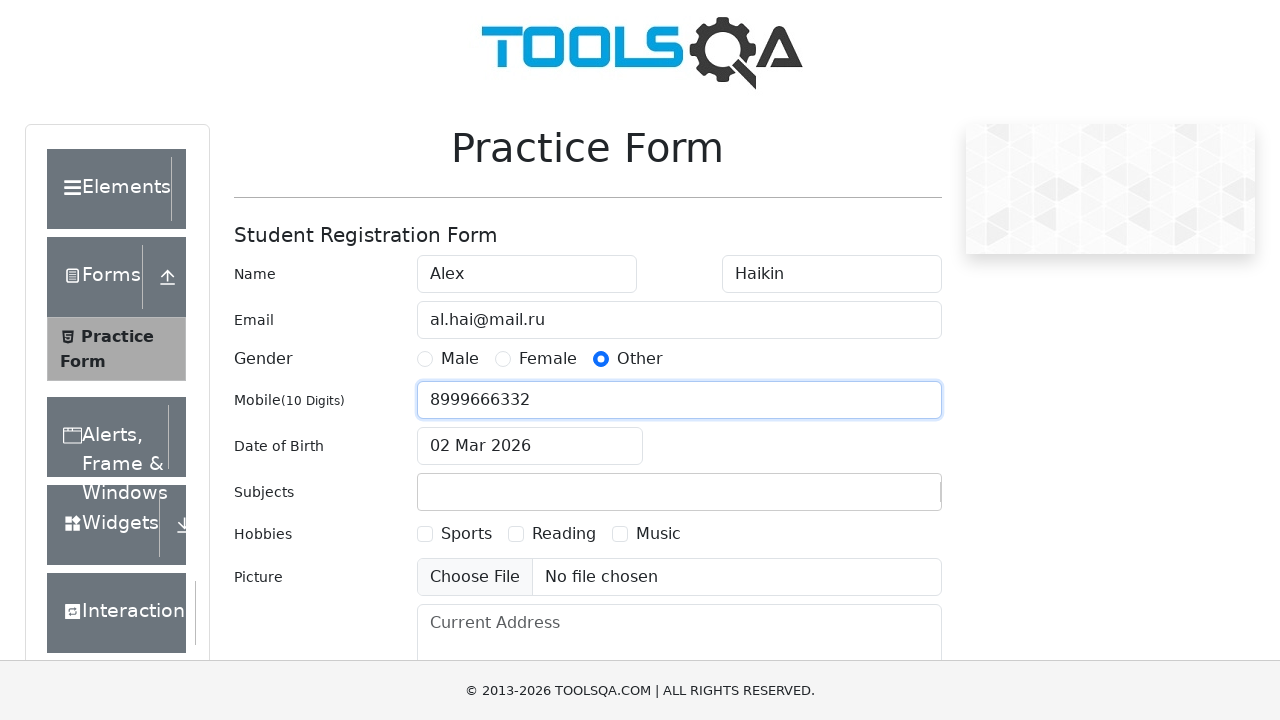

Clicked date of birth input field at (530, 446) on #dateOfBirthInput
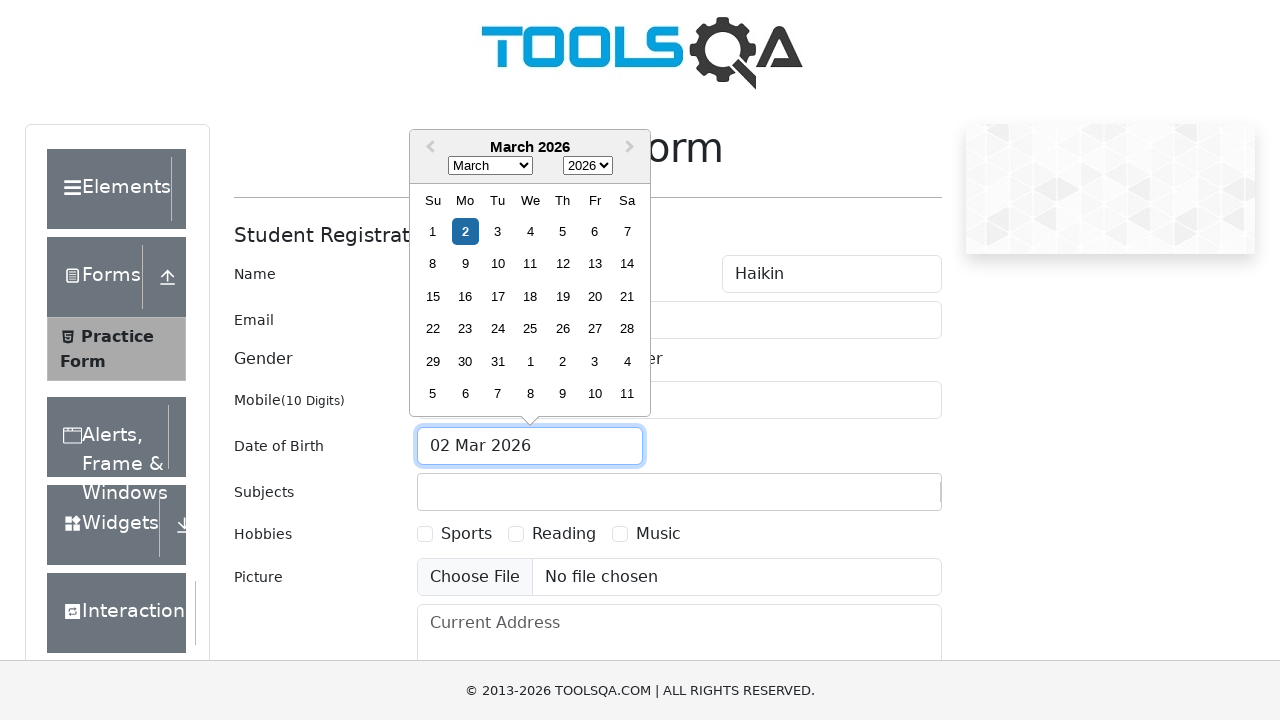

Selected April from month dropdown on .react-datepicker__month-select
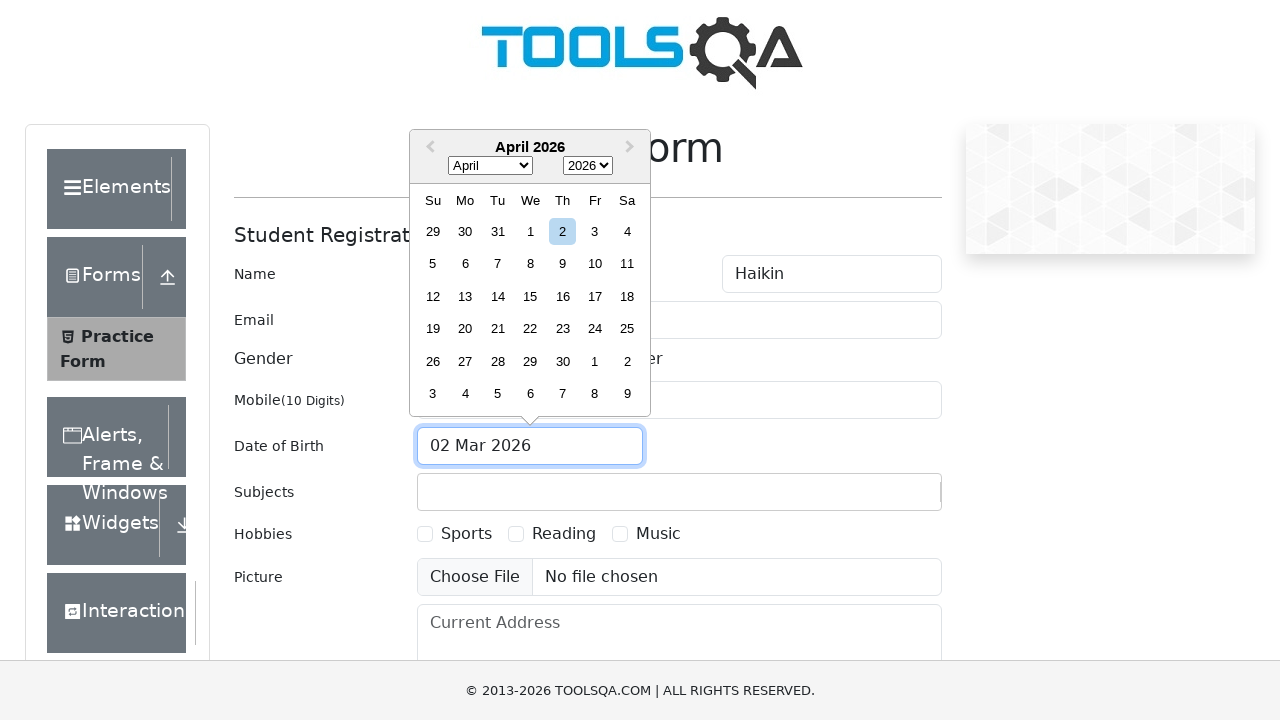

Selected 1985 from year dropdown on .react-datepicker__year-select
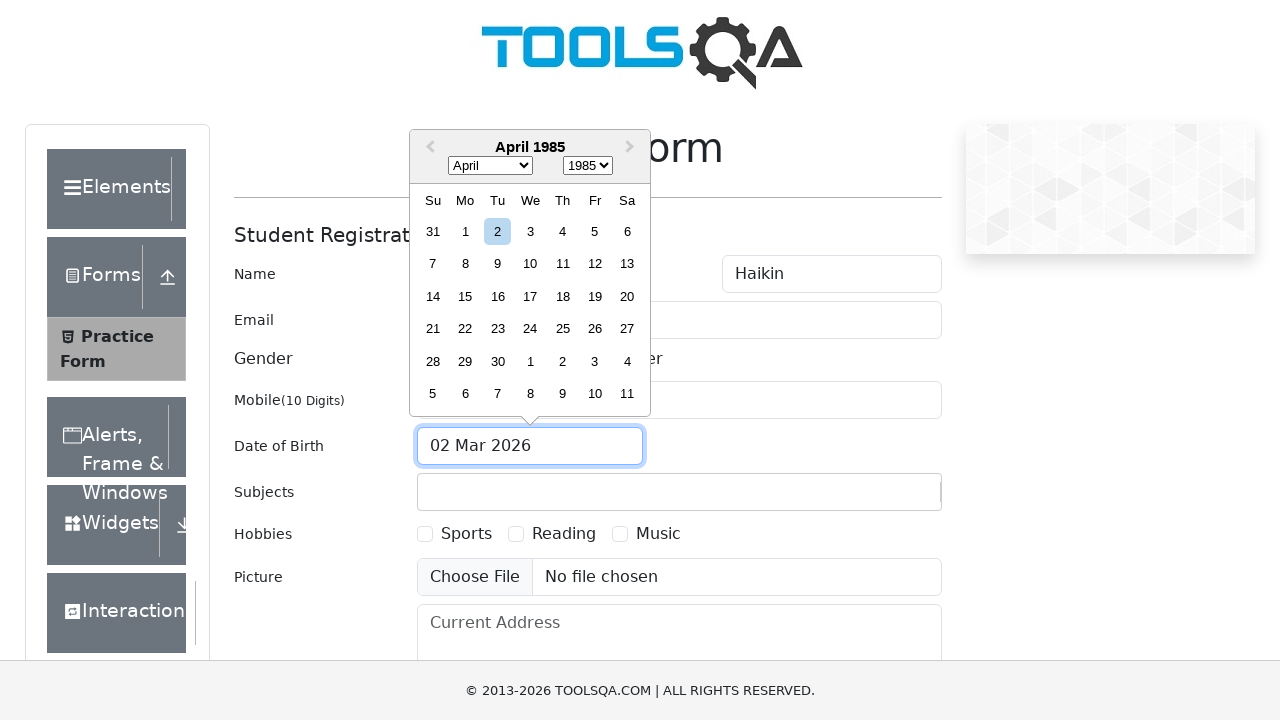

Selected day 30 from date picker at (498, 361) on .react-datepicker__day--030:not(.react-datepicker__day--outside-month)
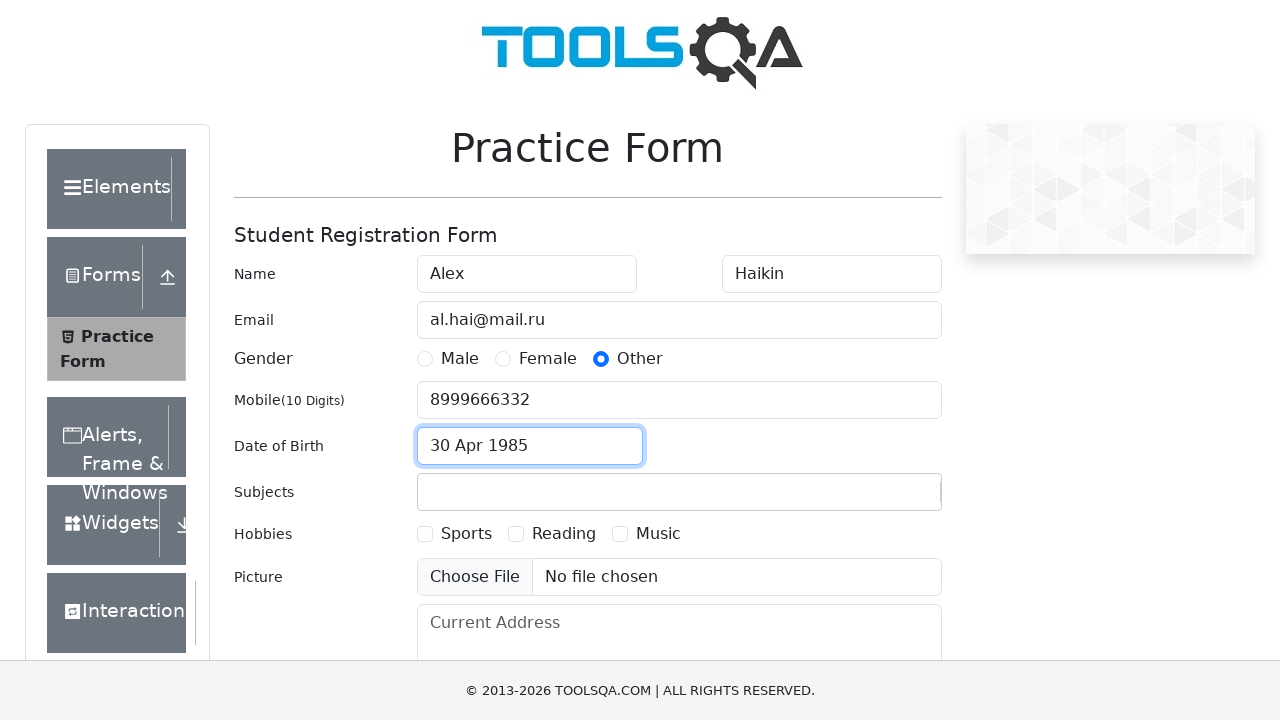

Typed 'a' in subjects field to trigger autocomplete on #subjectsInput
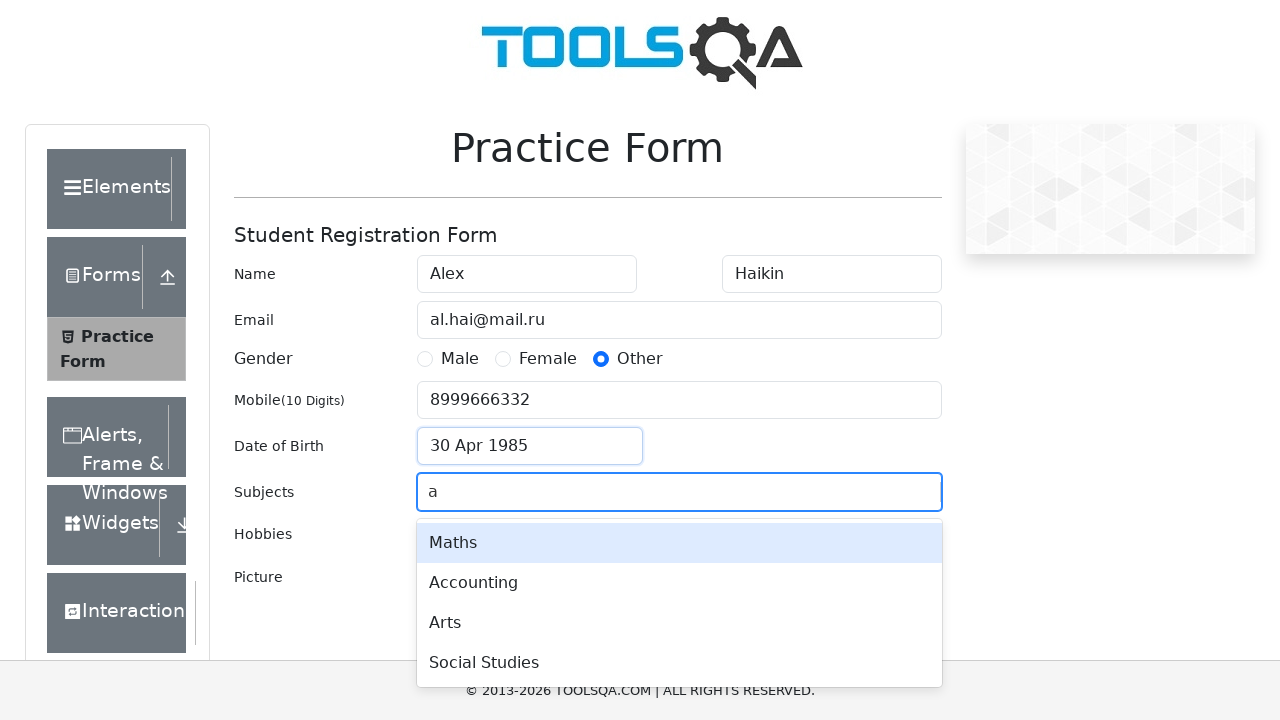

Selected 'Accounting' from autocomplete suggestions at (679, 583) on .subjects-auto-complete__menu >> text=Accounting
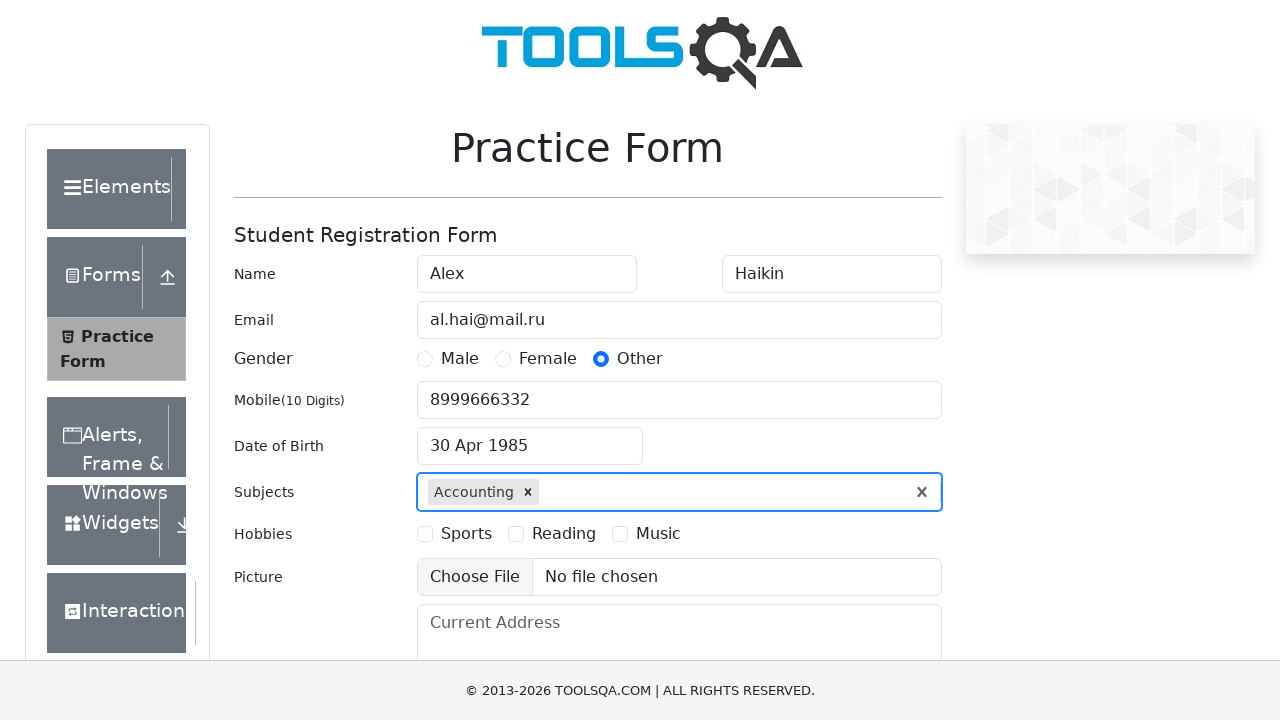

Selected 'Music' hobby checkbox at (658, 534) on #hobbiesWrapper >> text=Music
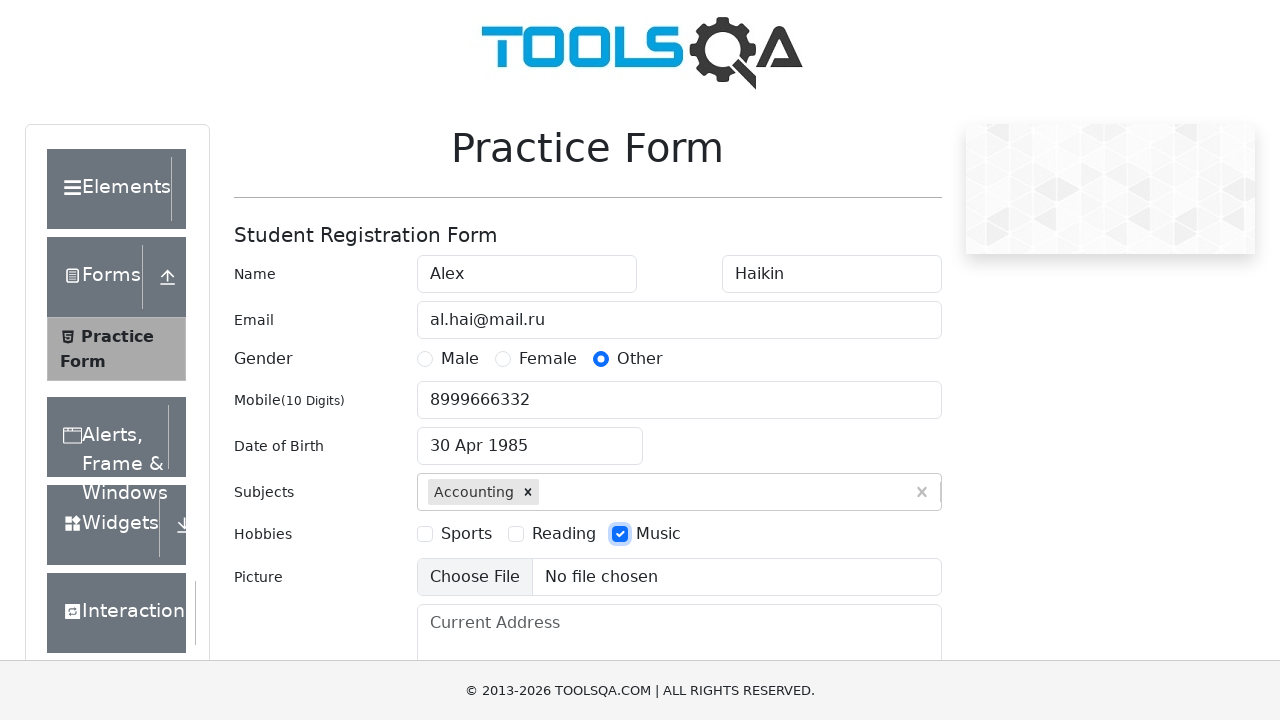

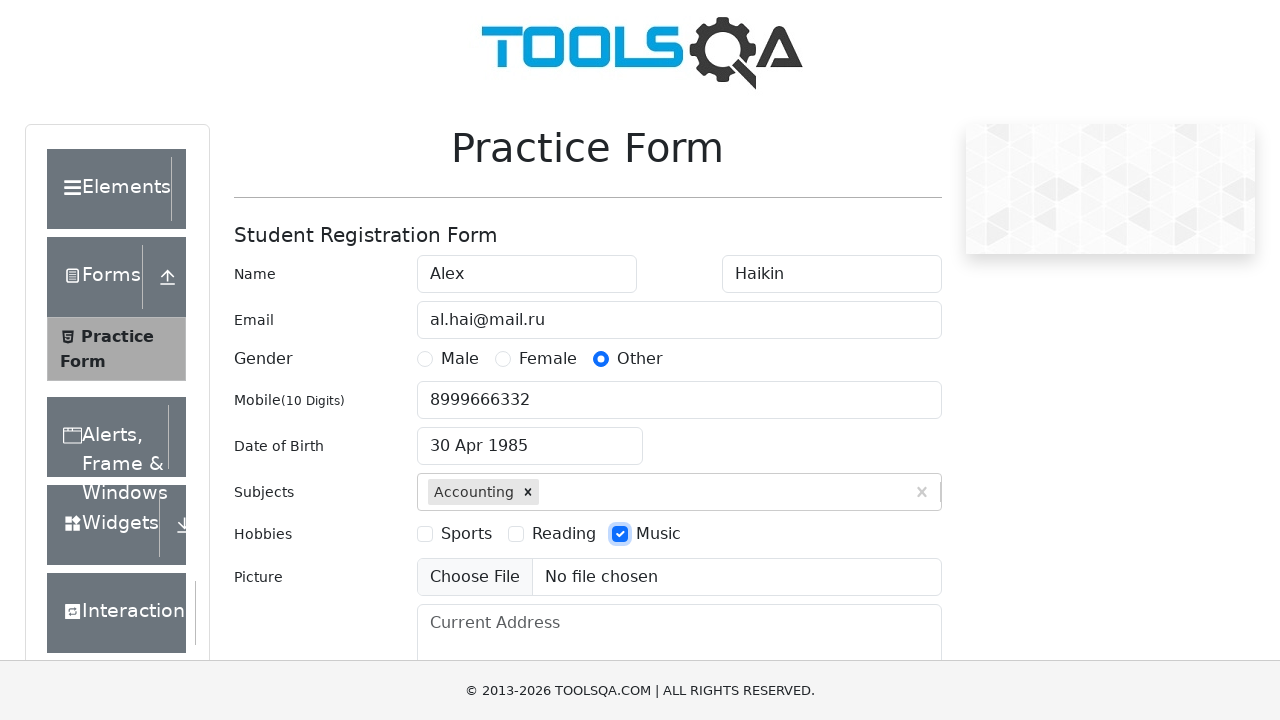